Tests dynamic loading functionality by clicking a start button and verifying that a loading bar appears followed by completion text

Starting URL: https://the-internet.herokuapp.com/dynamic_loading/1

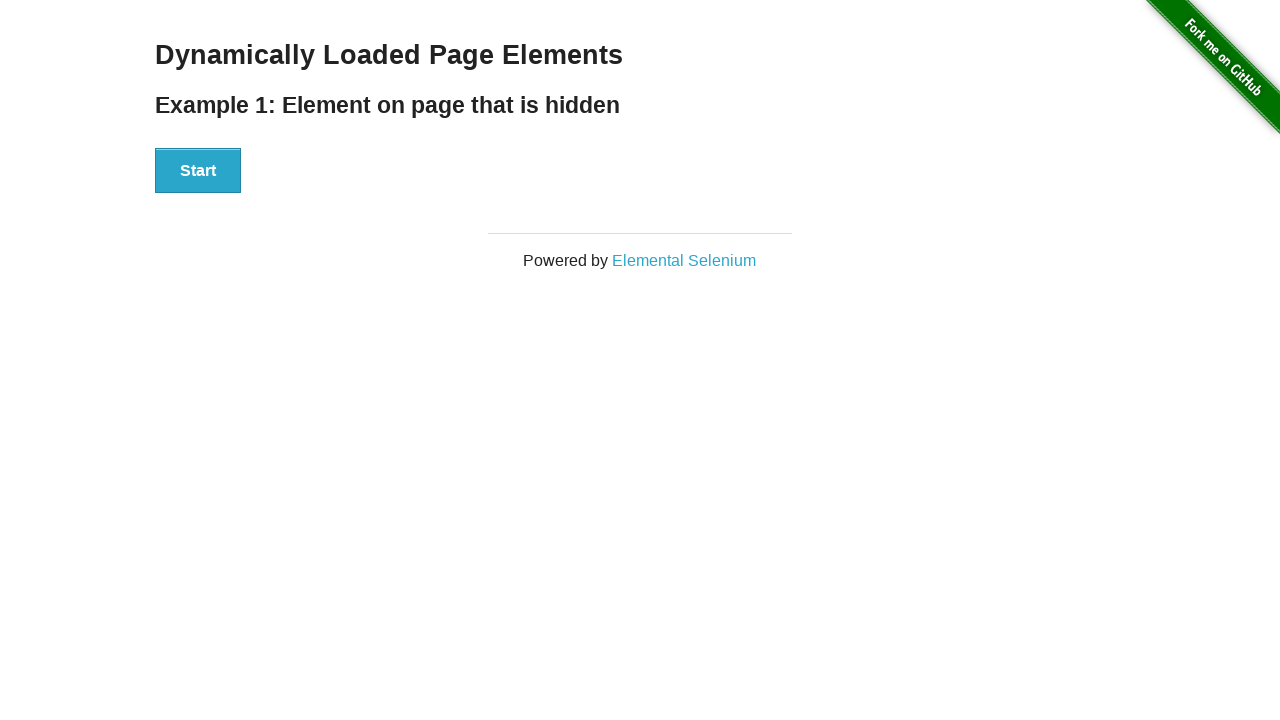

Clicked start button to trigger dynamic loading at (198, 171) on #start button
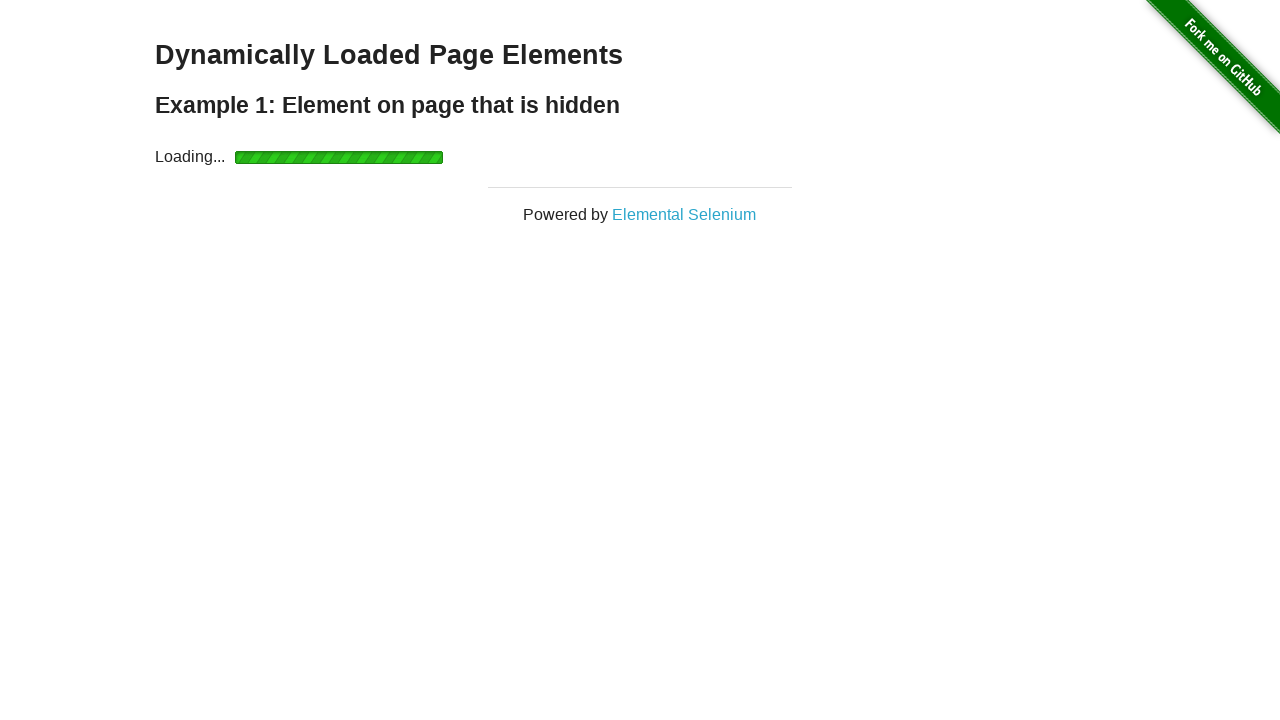

Loading bar appeared
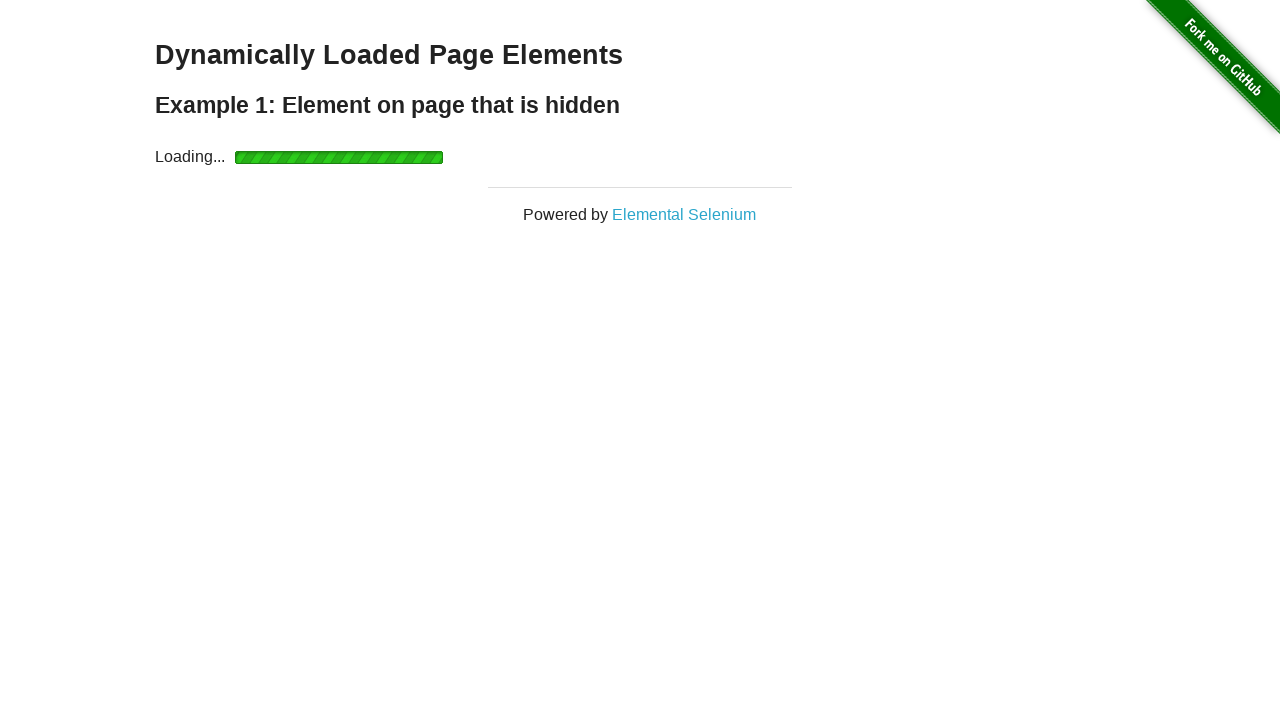

Loading completed and finish element appeared
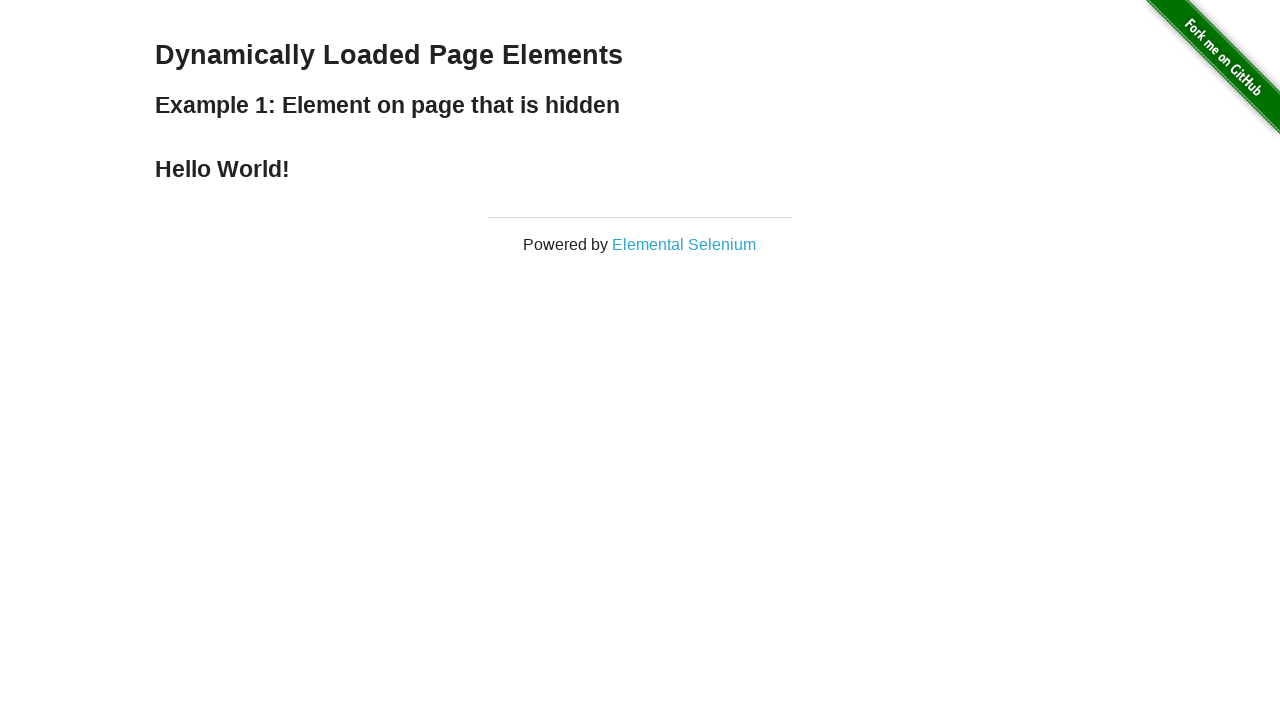

Verified 'Hello World!' text is displayed
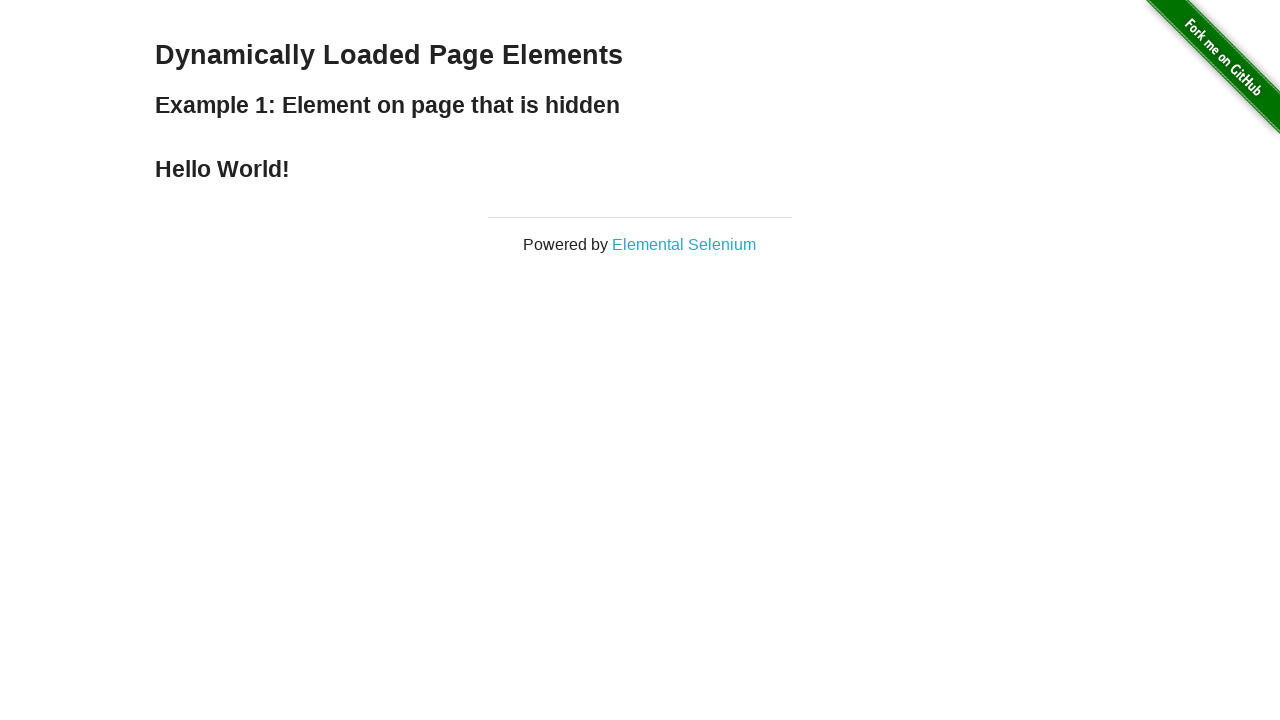

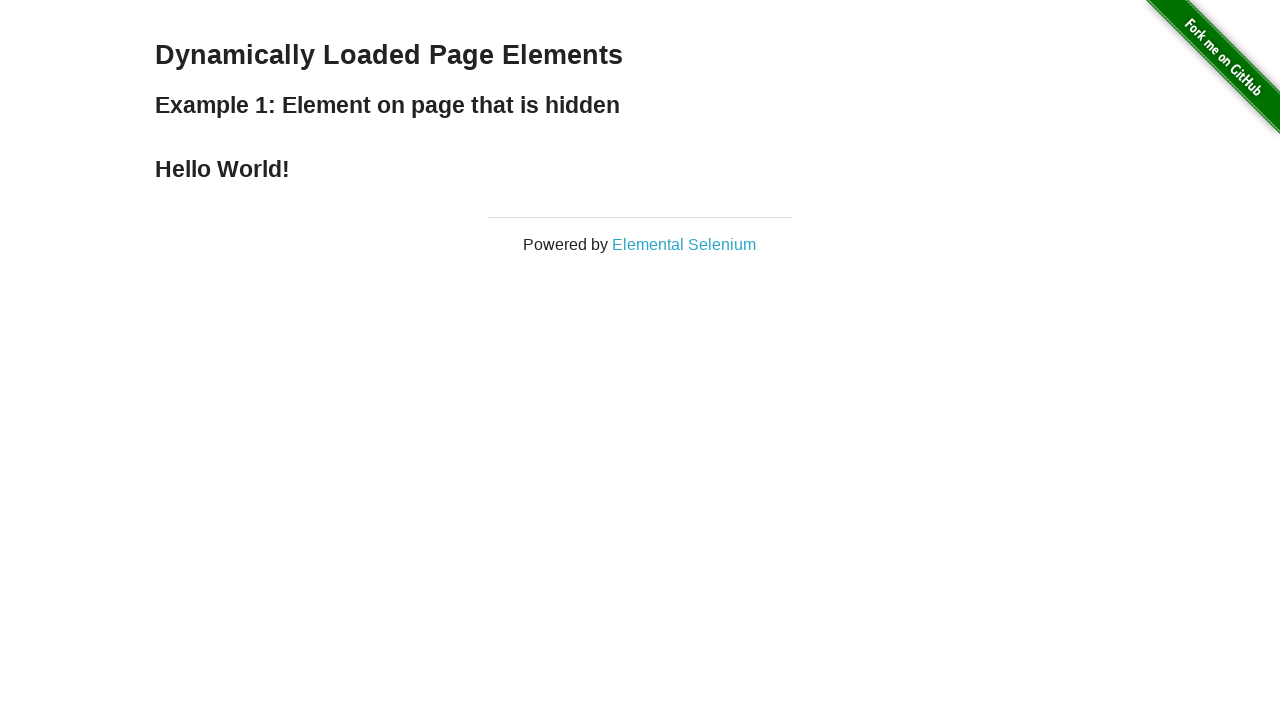